Navigates to the Air Vistara airline website with notification popups disabled

Starting URL: https://www.airvistara.com/

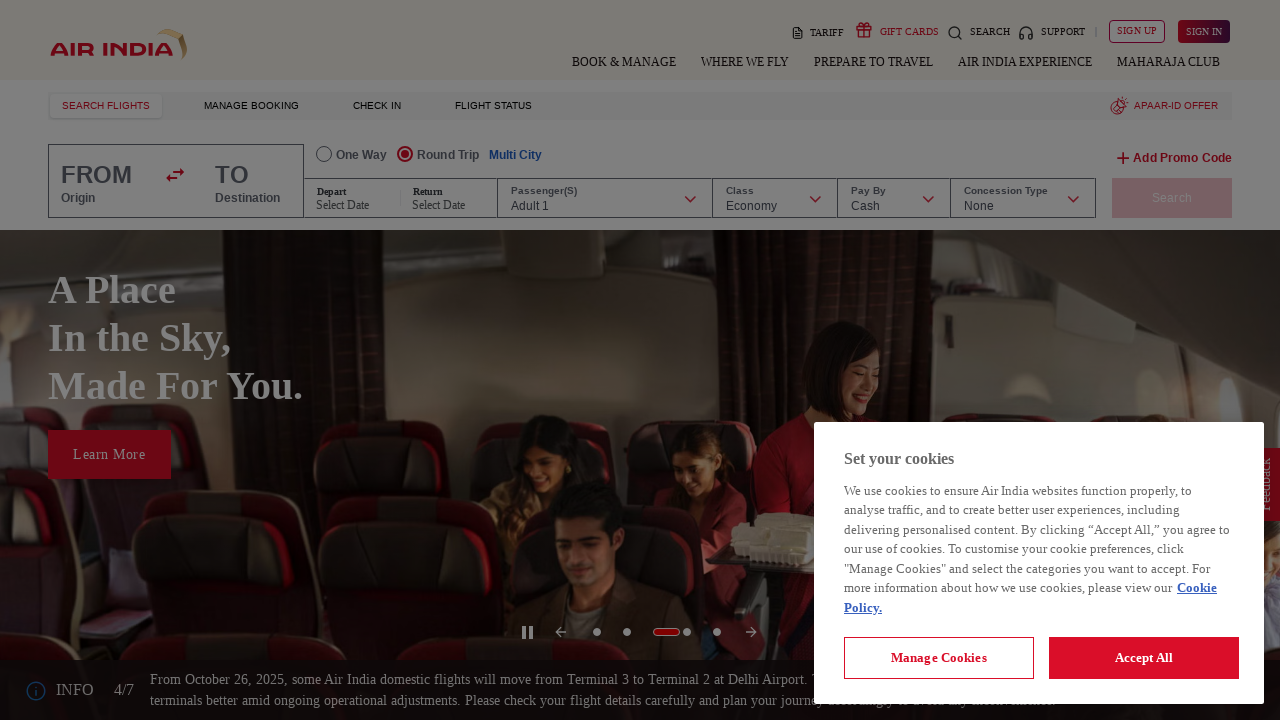

Waited for Air Vistara website to fully load (networkidle state reached)
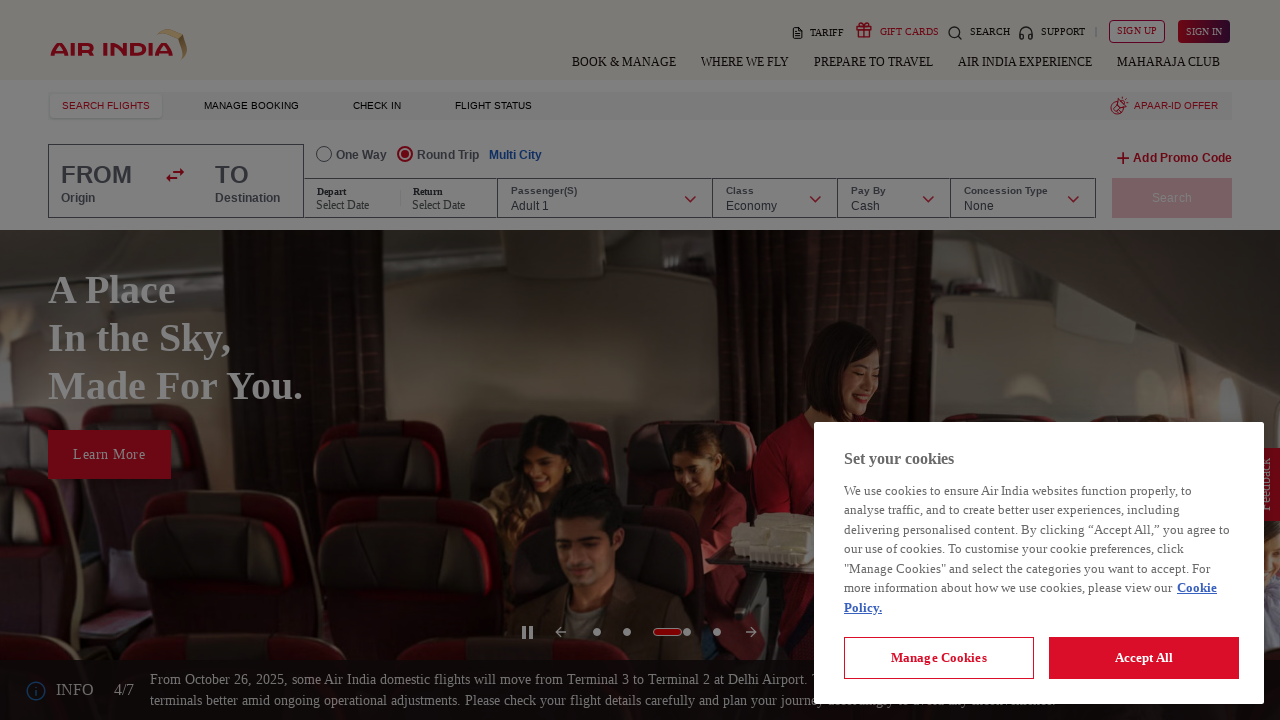

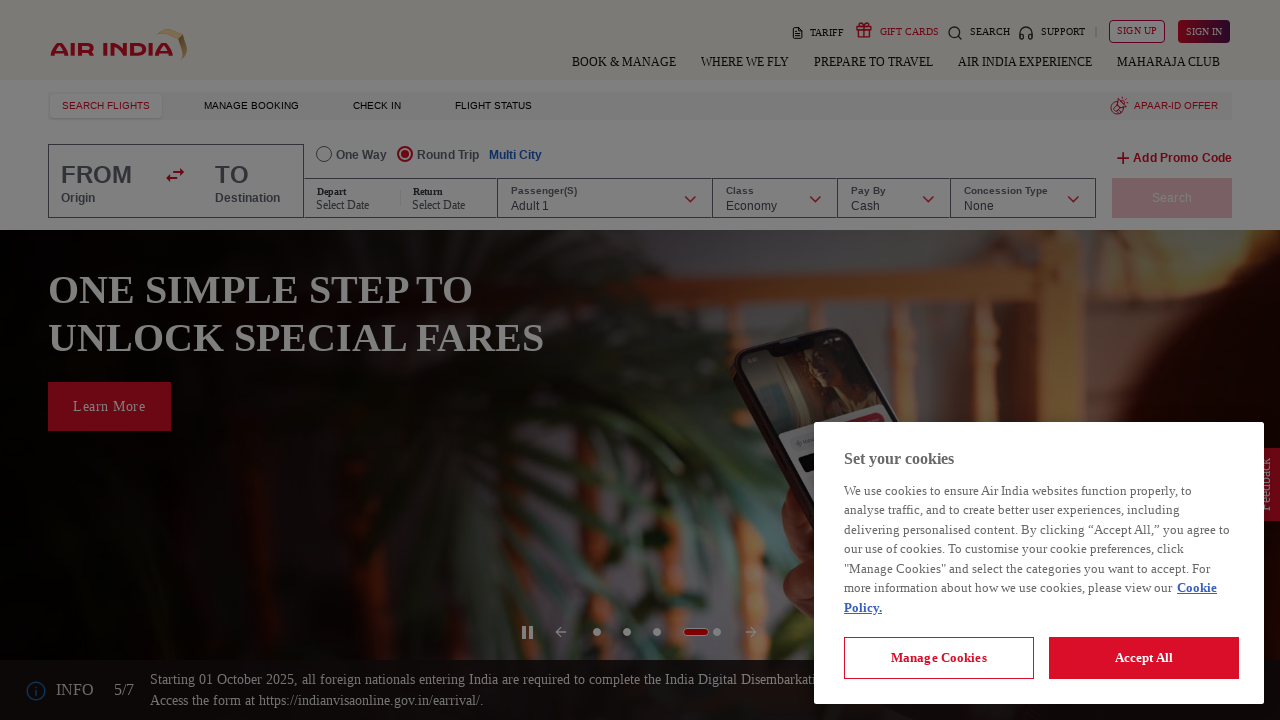